Tests the automation practice page by navigating to it and clicking on the "Open Window" button to open a new window

Starting URL: https://rahulshettyacademy.com/AutomationPractice/

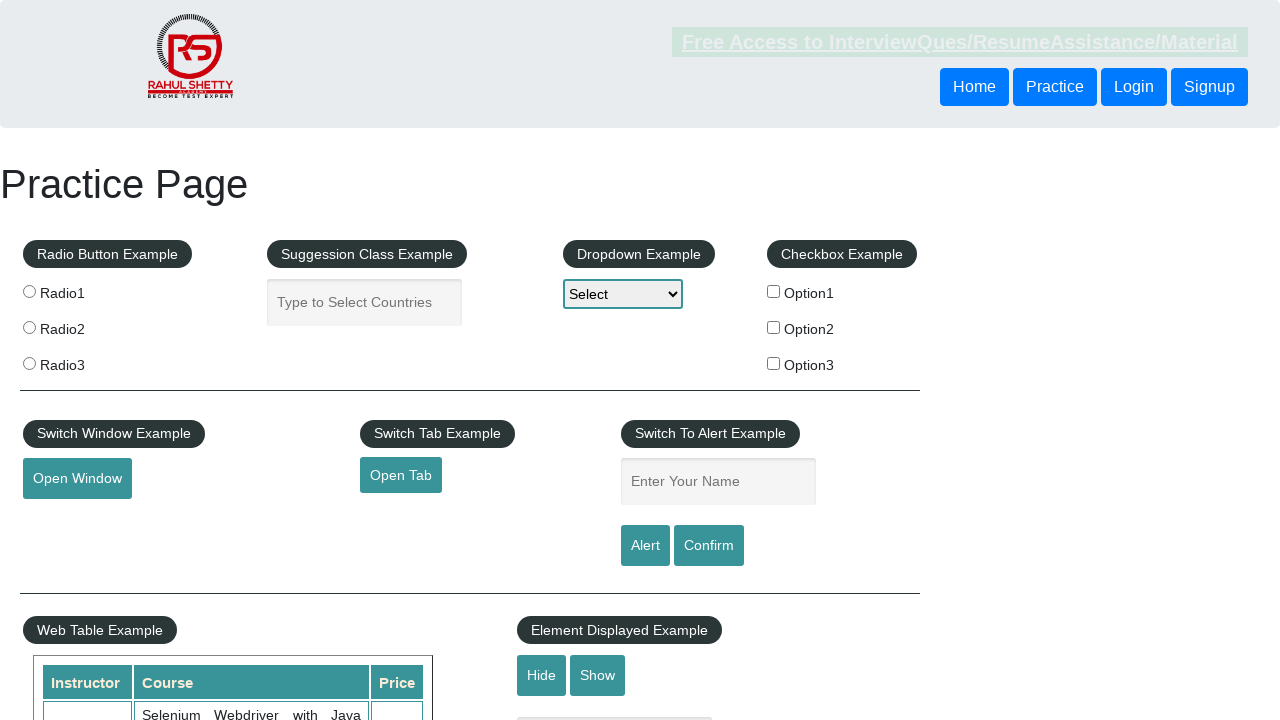

Clicked the 'Open Window' button at (77, 479) on #openwindow
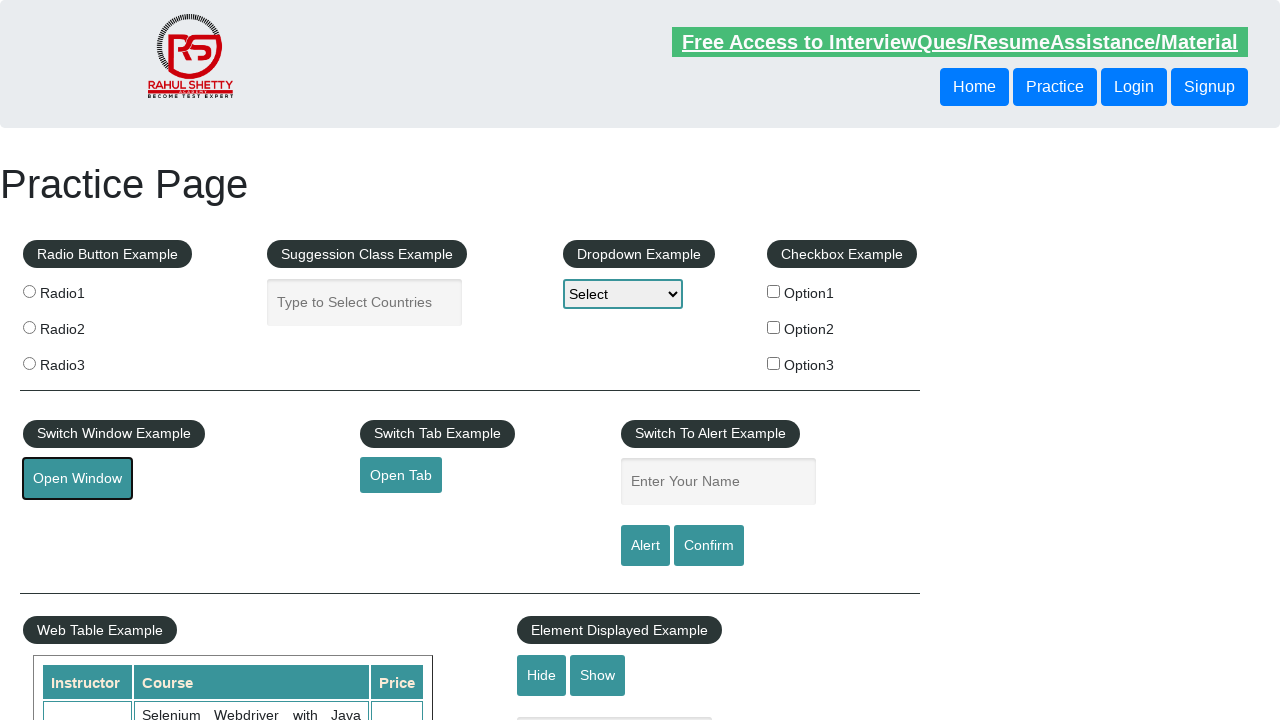

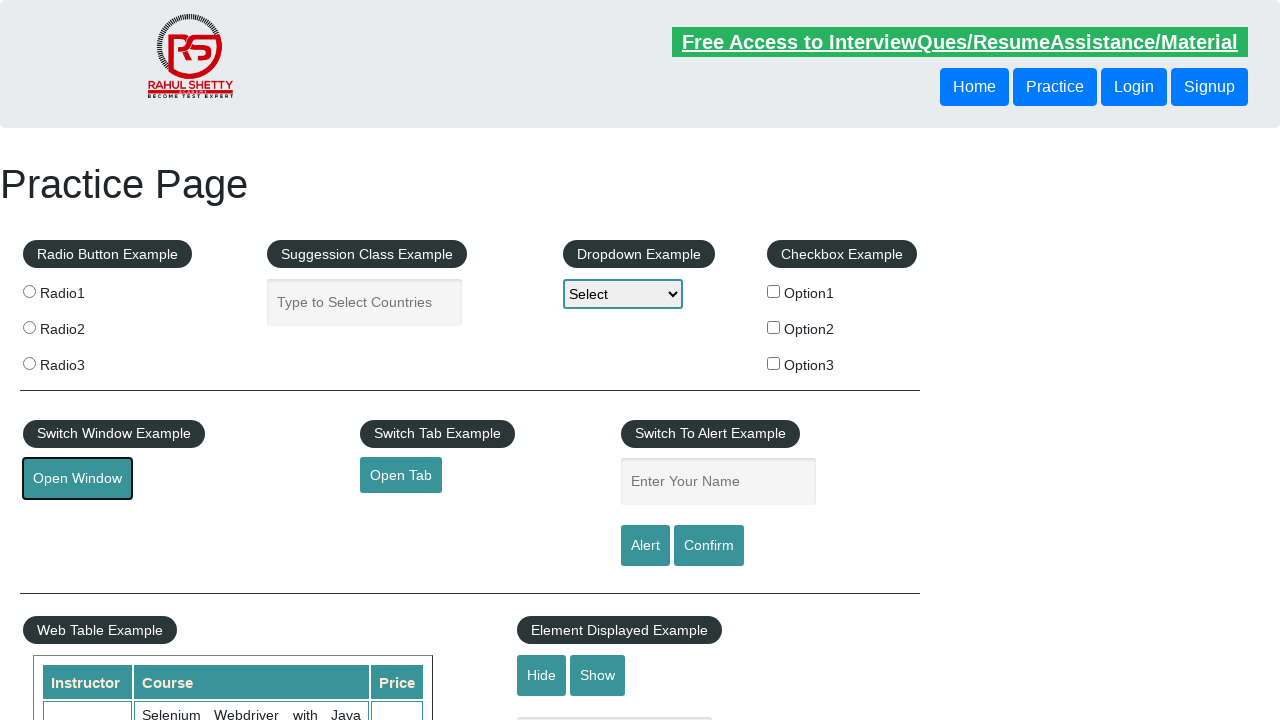